Tests that clicking the Lyrics submenu link navigates to a page containing 100 paragraph elements representing the song verses

Starting URL: https://www.99-bottles-of-beer.net/

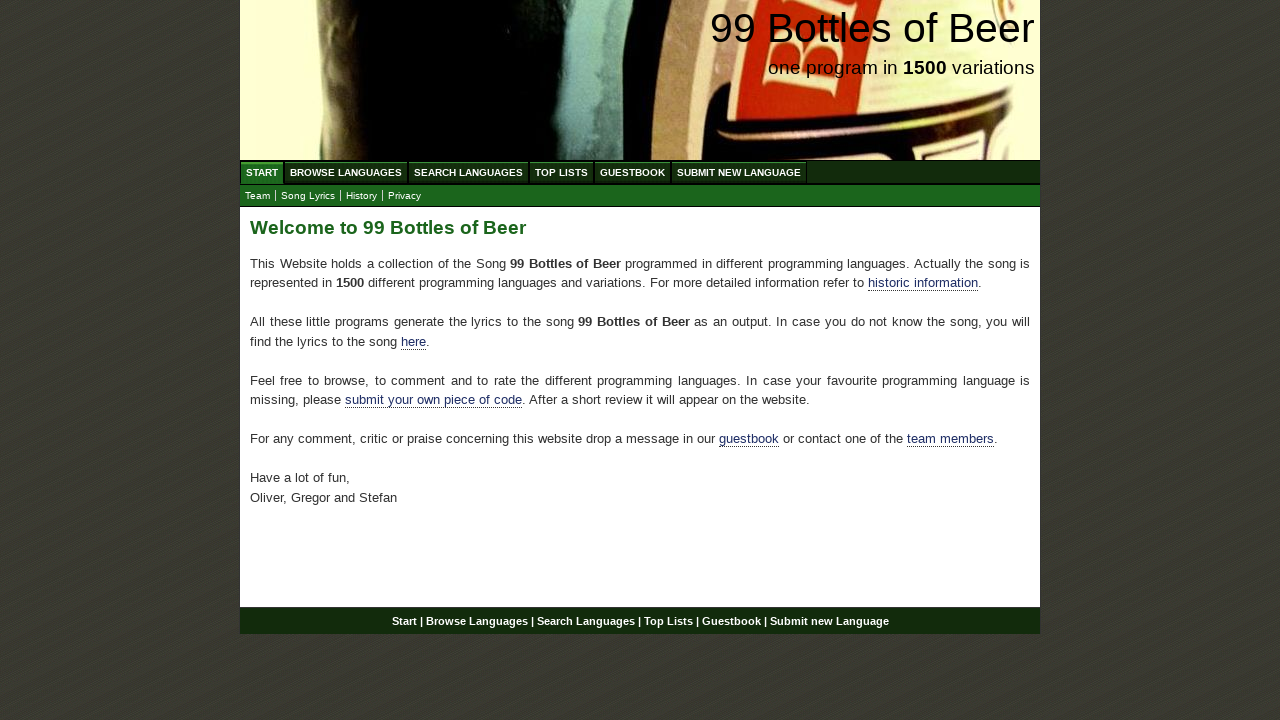

Clicked on the Lyrics submenu link at (308, 196) on xpath=//ul[@id='submenu']/li/a[@href='lyrics.html']
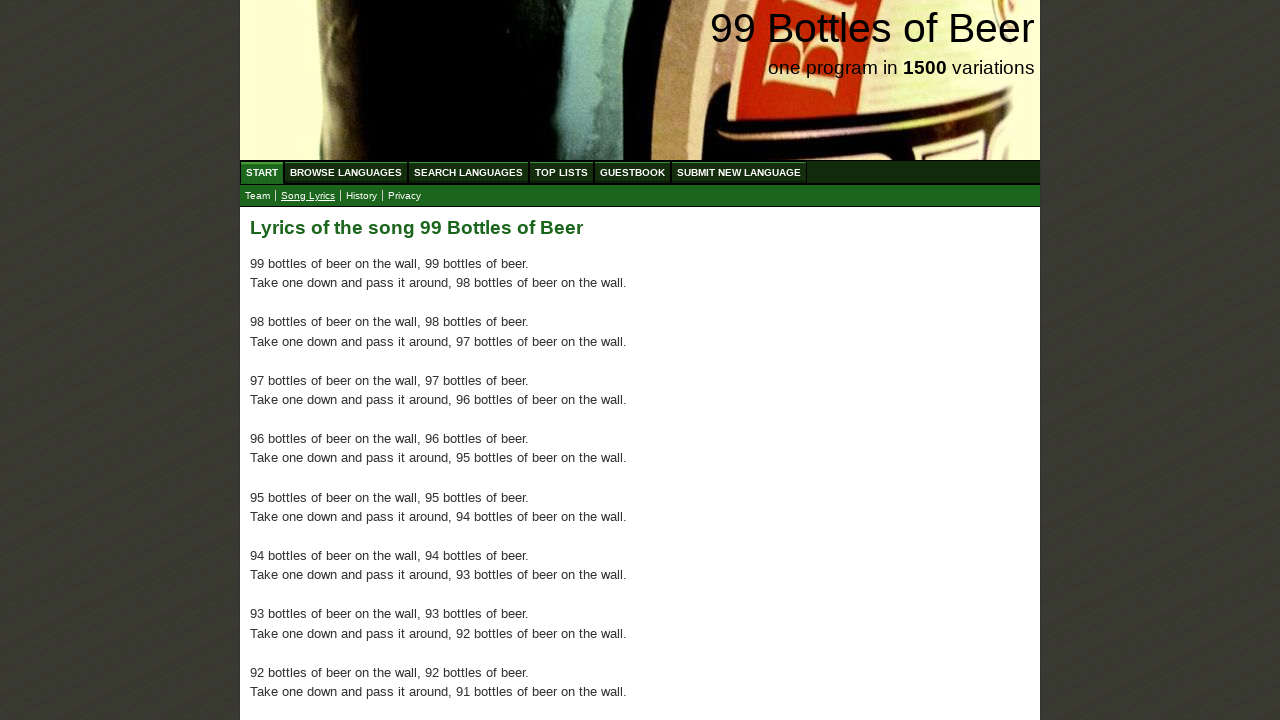

Main content with paragraph elements loaded
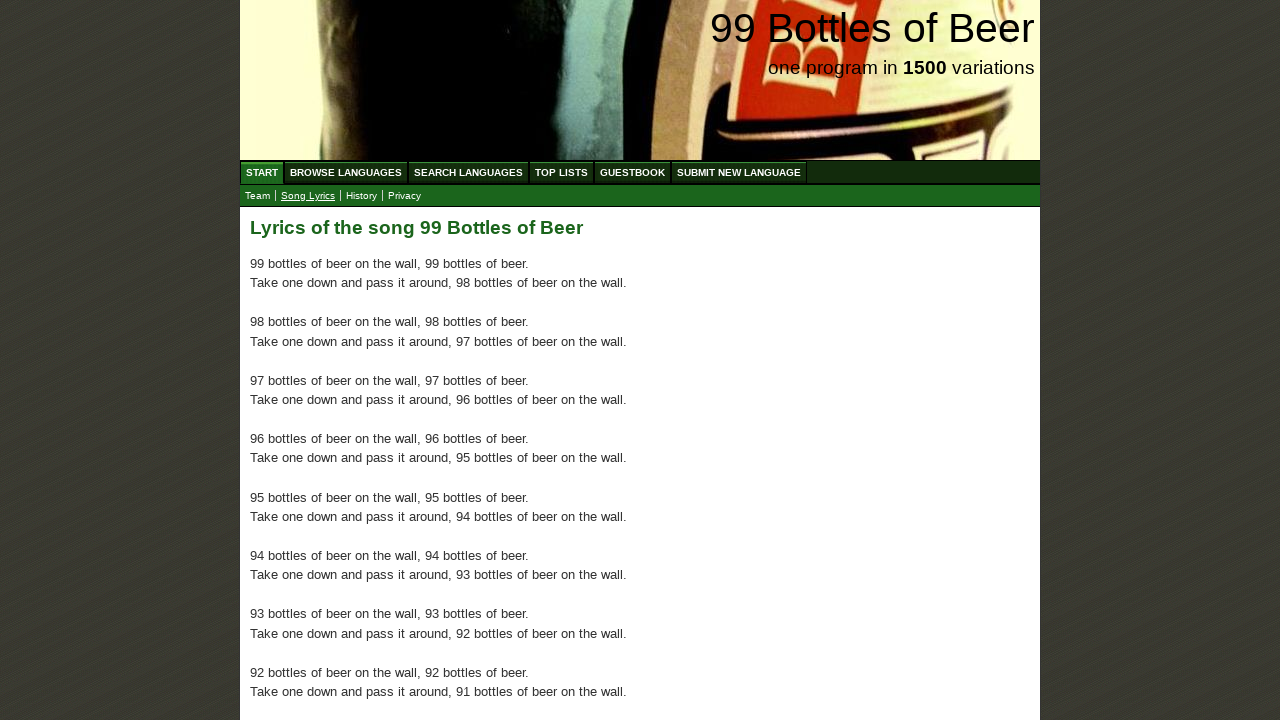

Located all paragraph elements in main content
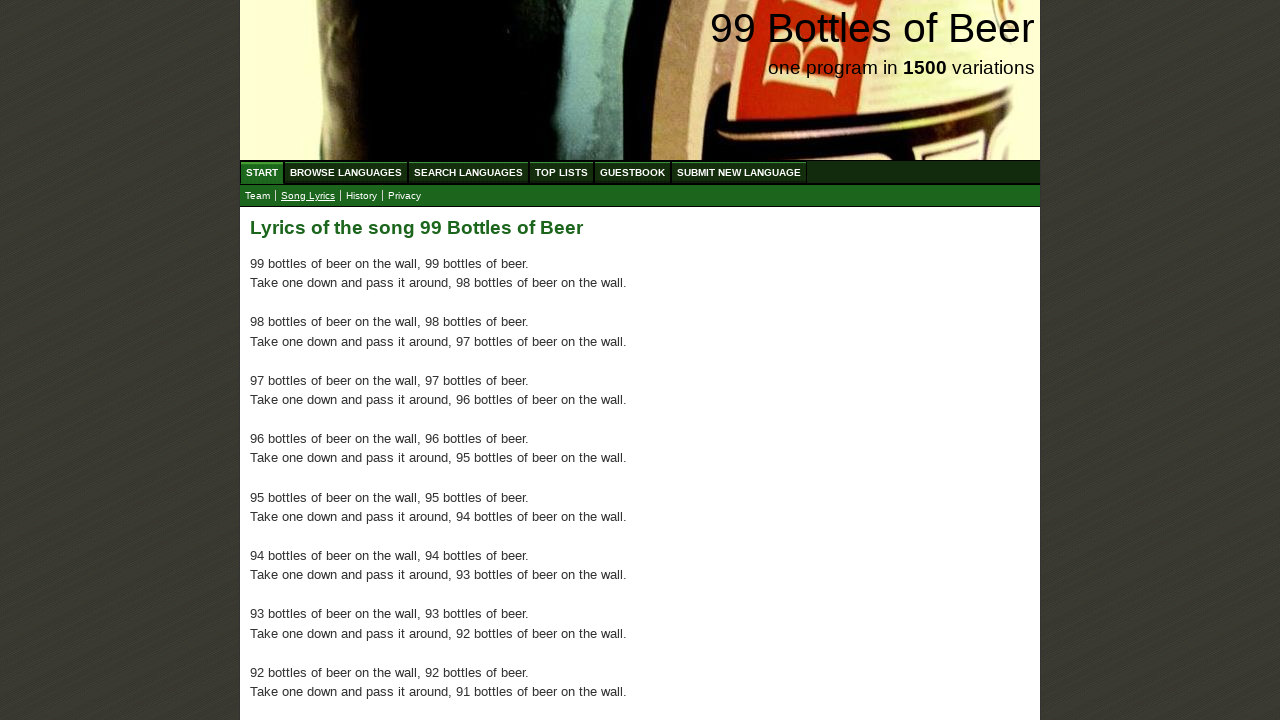

Counted 100 paragraph elements
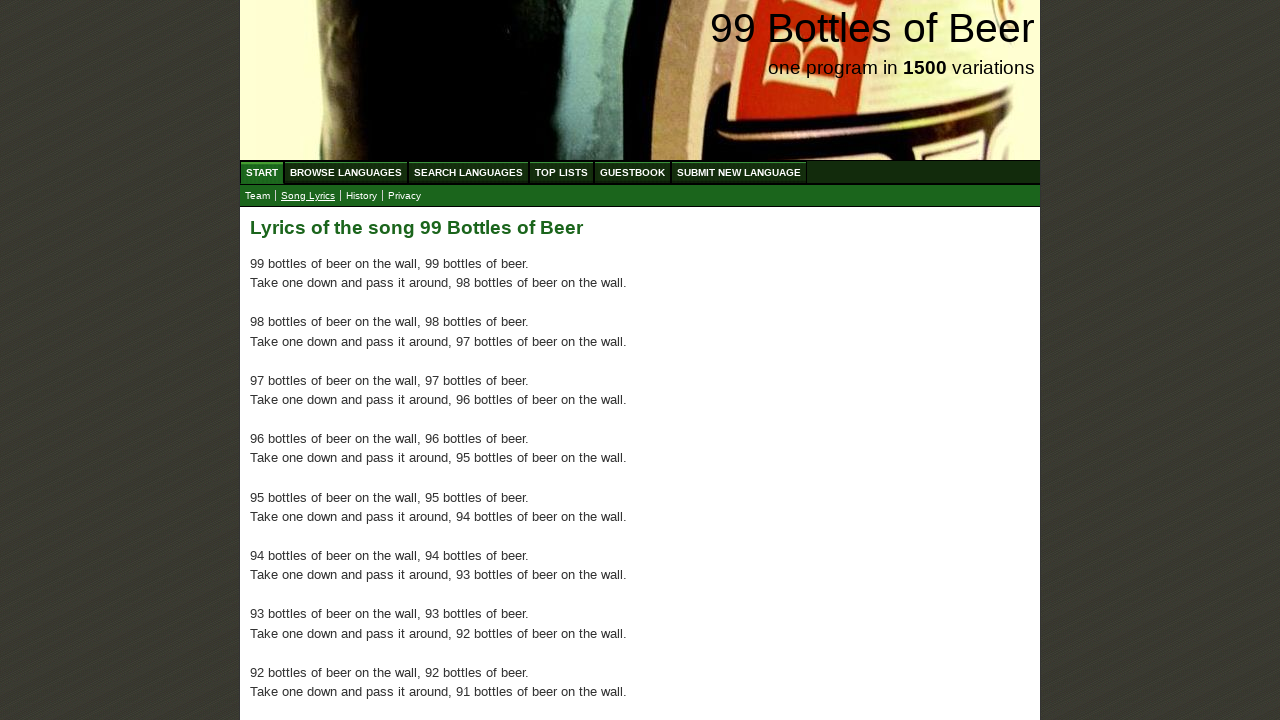

Verified that exactly 100 paragraph elements are present representing song verses
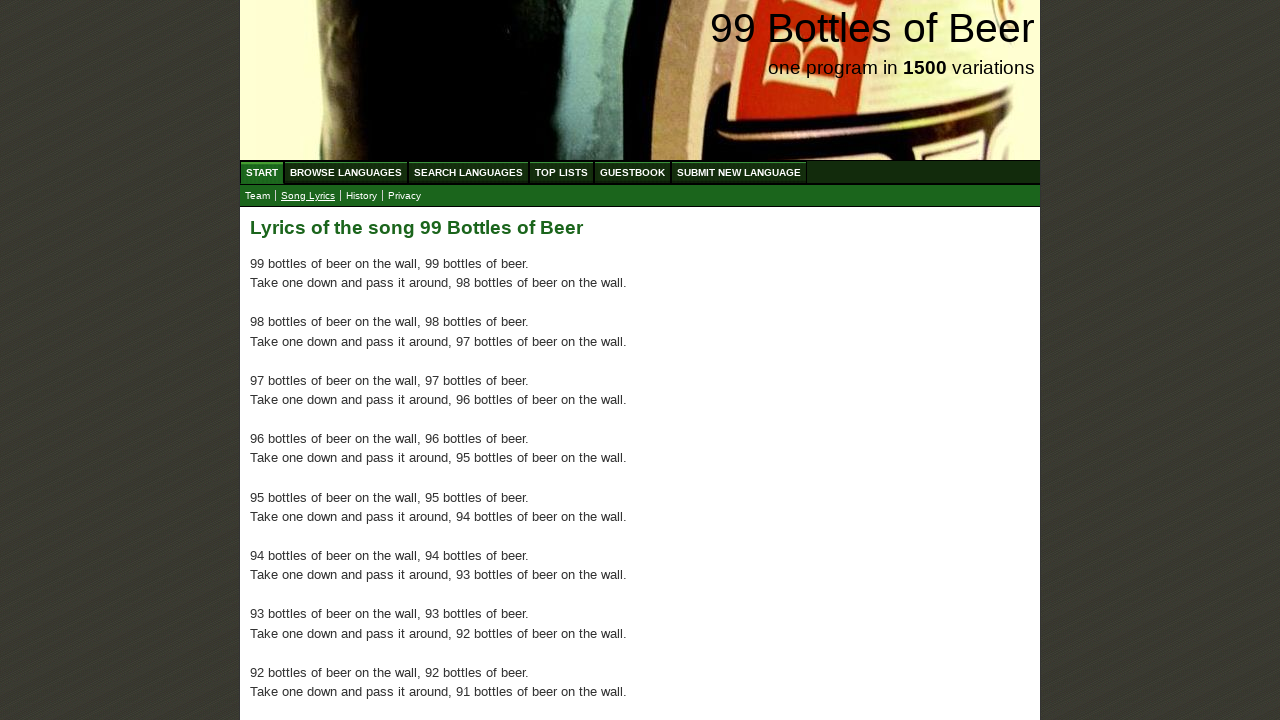

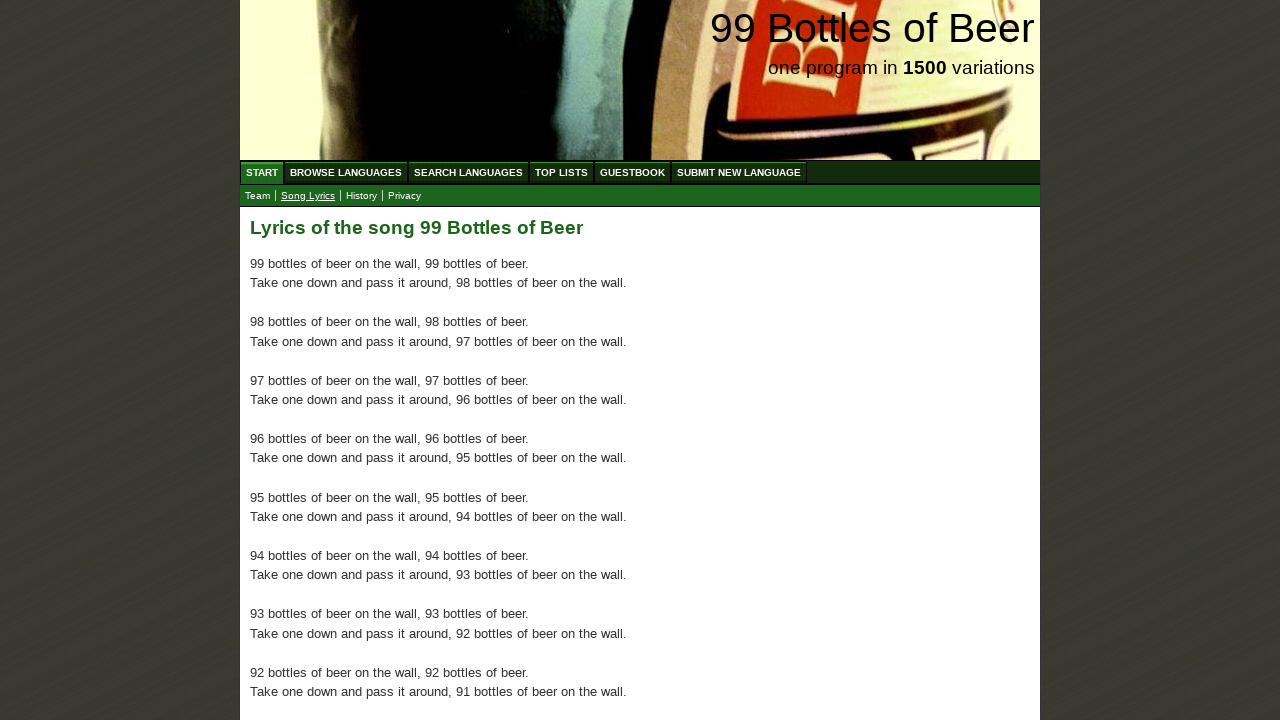